Tests JavaScript alert handling including simple alerts, confirm dialogs, and prompt dialogs with text input

Starting URL: https://the-internet.herokuapp.com/

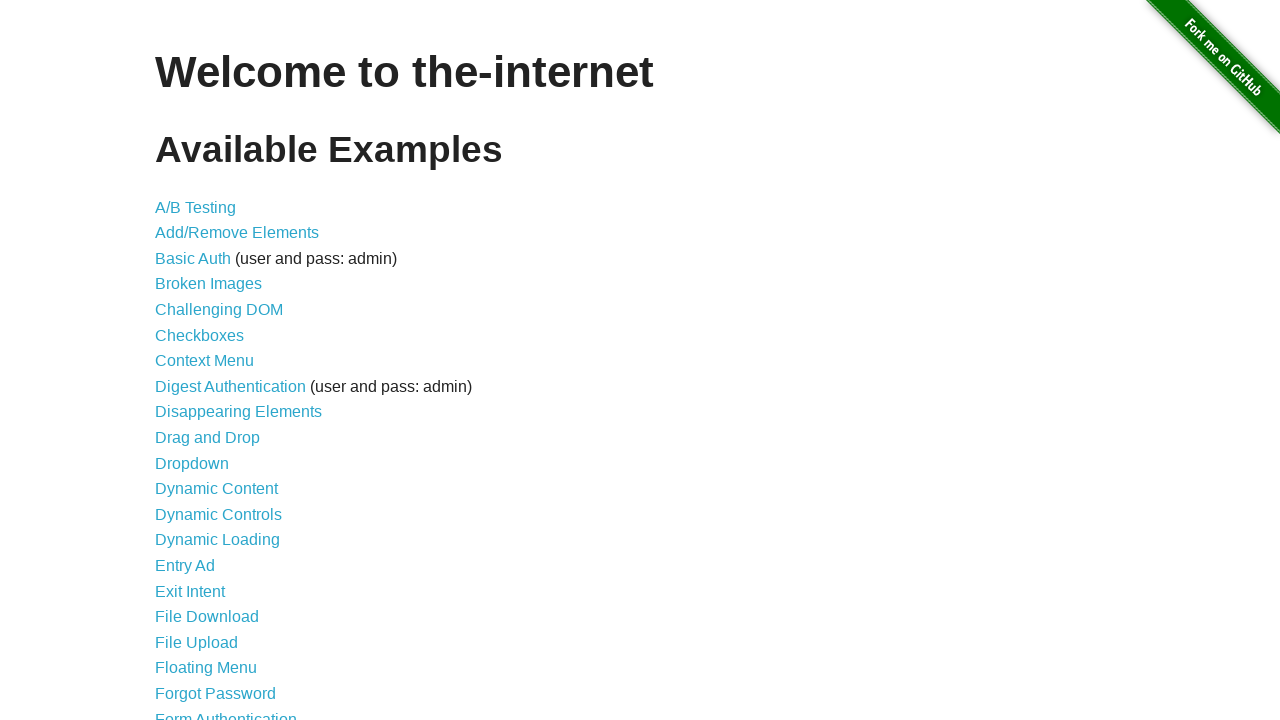

Clicked on JavaScript Alerts link at (214, 361) on xpath=//a[text()='JavaScript Alerts']
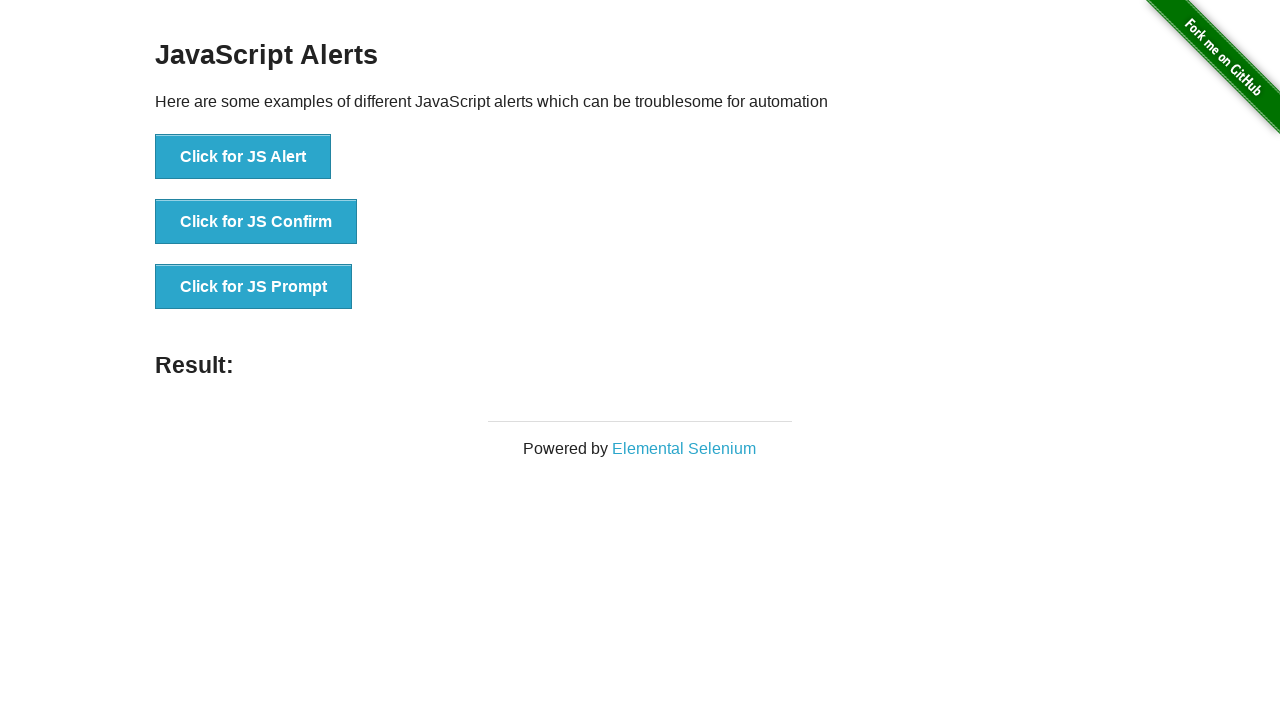

Clicked button to trigger JS Alert at (243, 157) on xpath=//button[text()='Click for JS Alert']
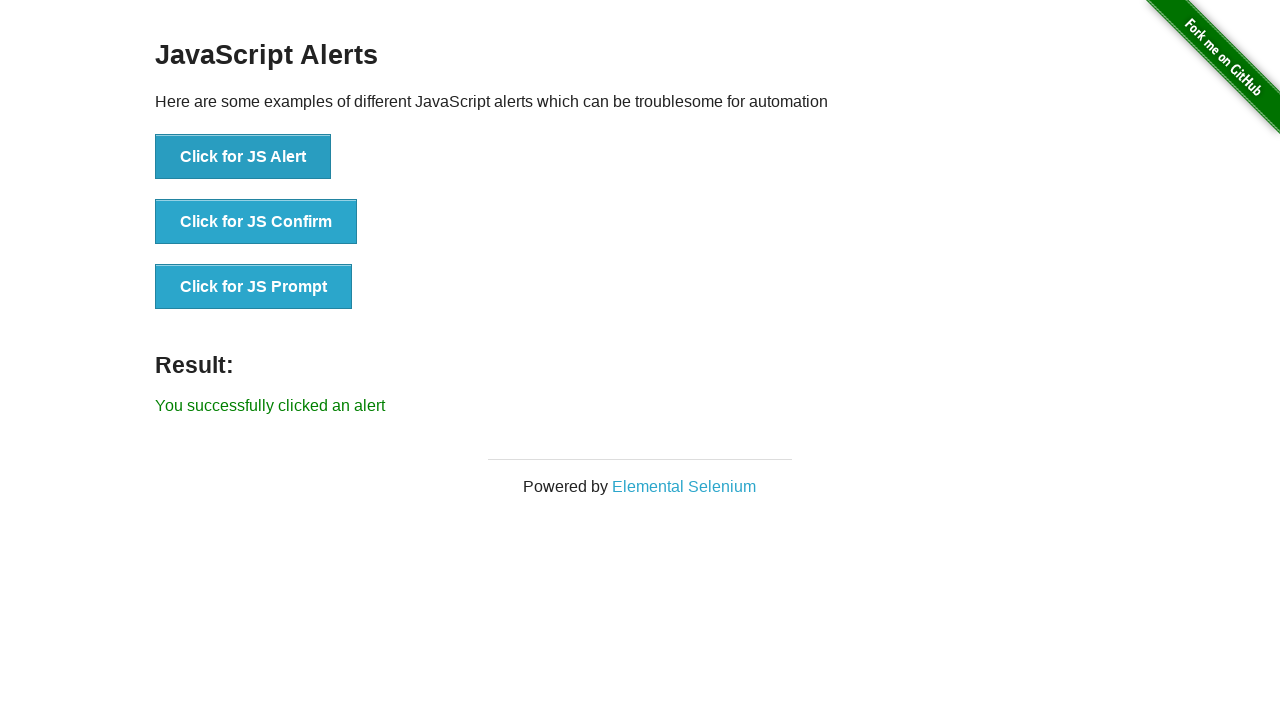

Set up dialog handler to accept alerts
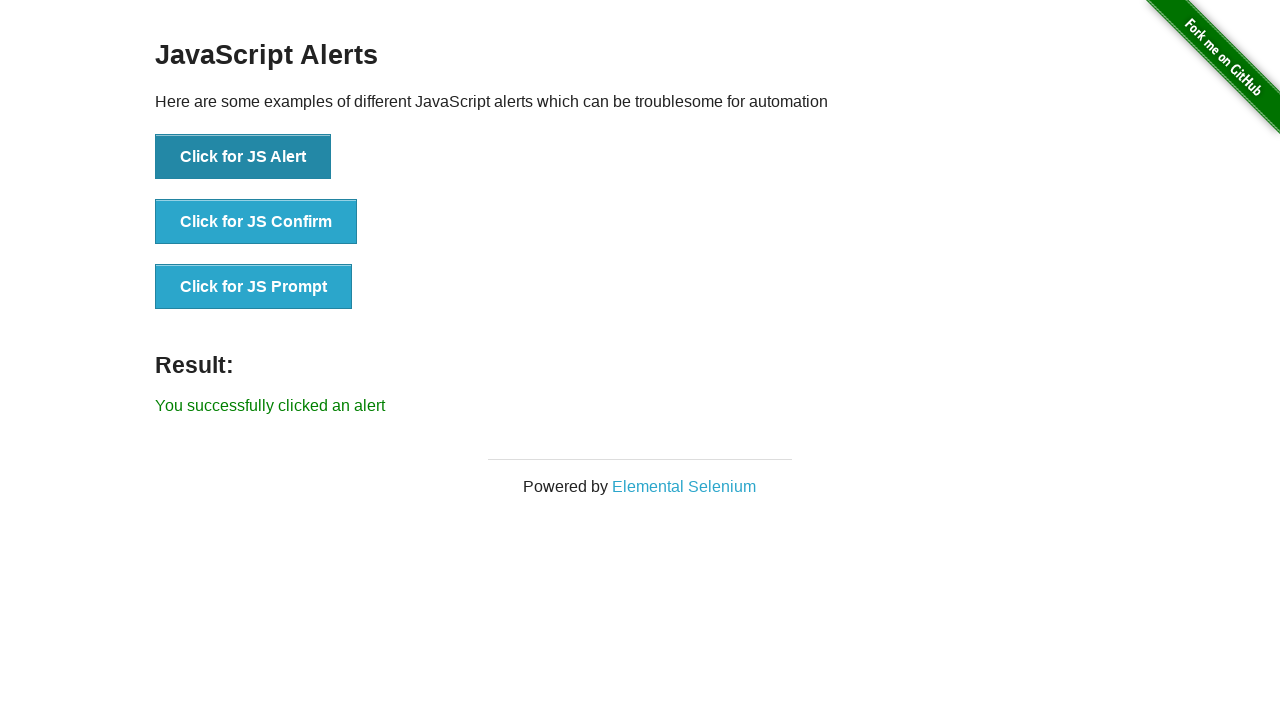

Clicked button to trigger JS Alert again at (243, 157) on xpath=//button[text()='Click for JS Alert']
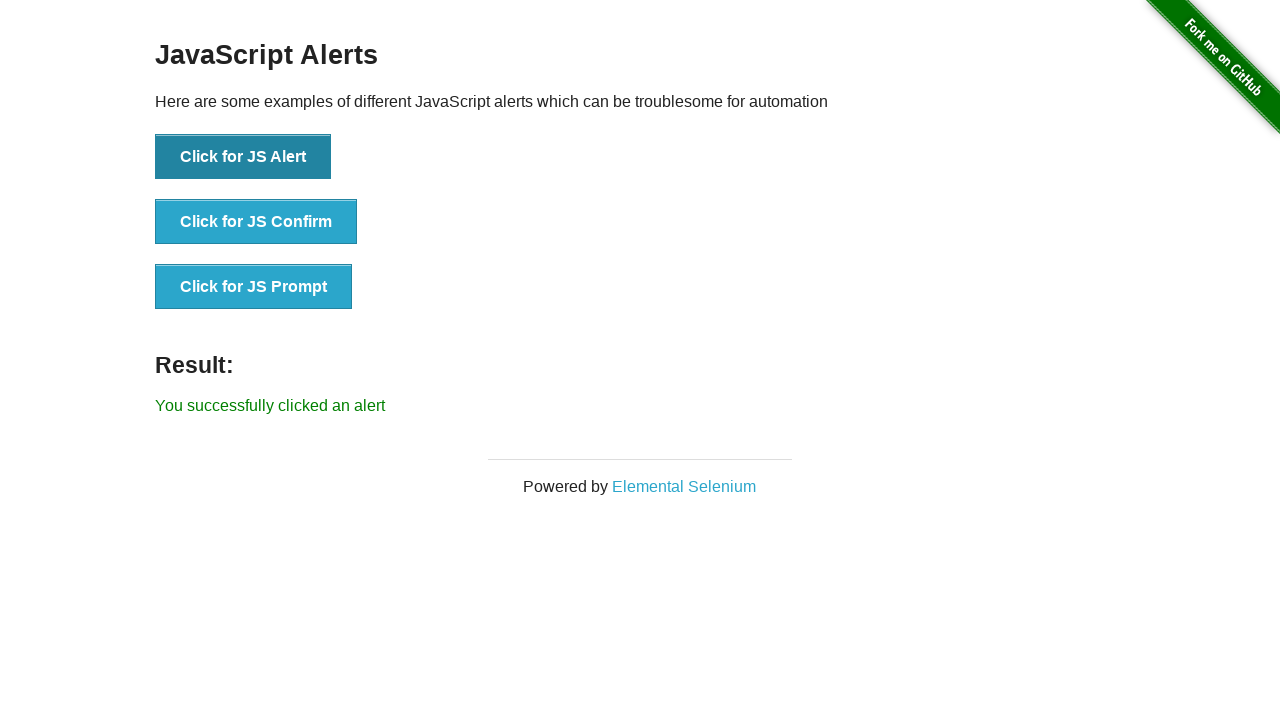

Verified alert success message displayed
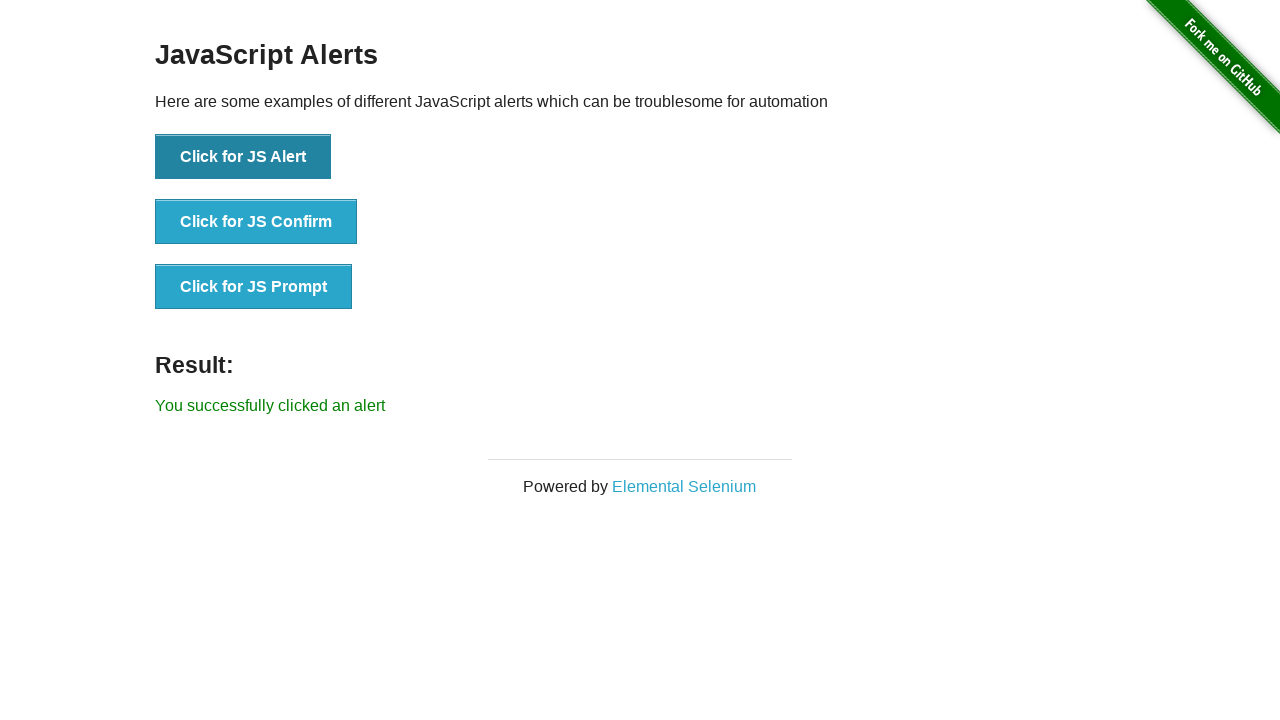

Set up dialog handler to dismiss confirm dialog
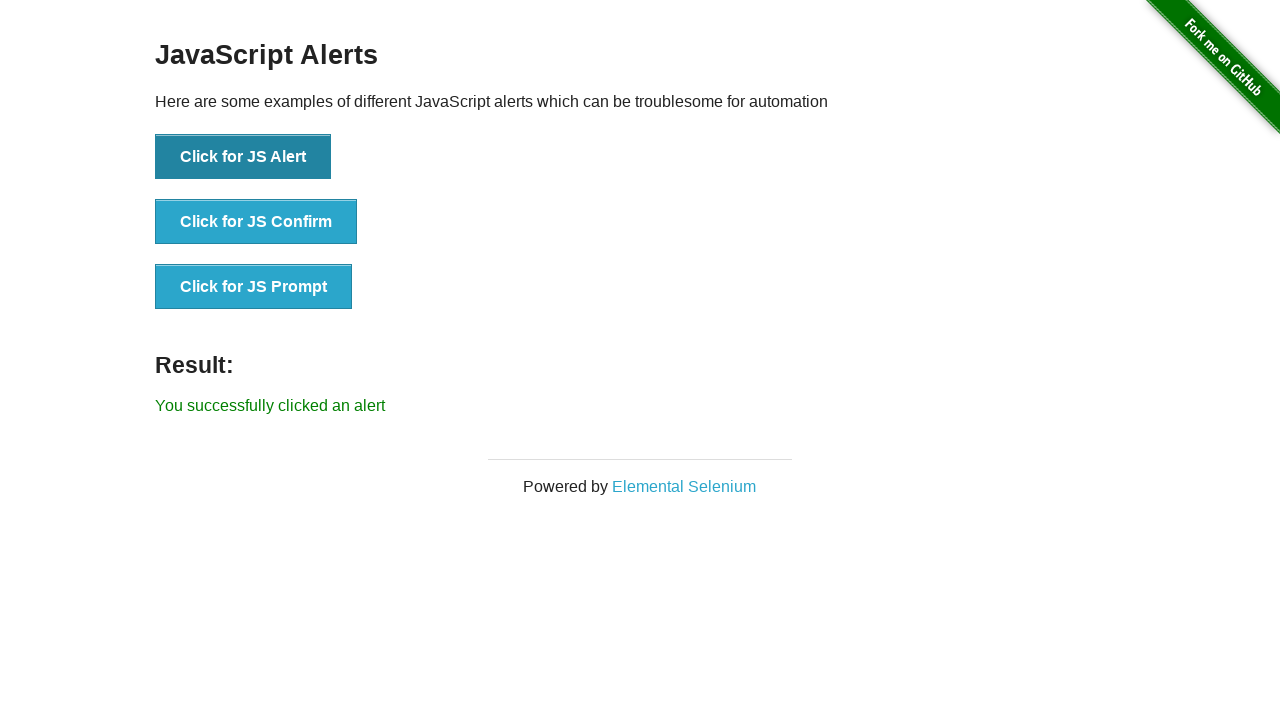

Clicked button to trigger JS Confirm dialog at (256, 222) on xpath=//button[text()='Click for JS Confirm']
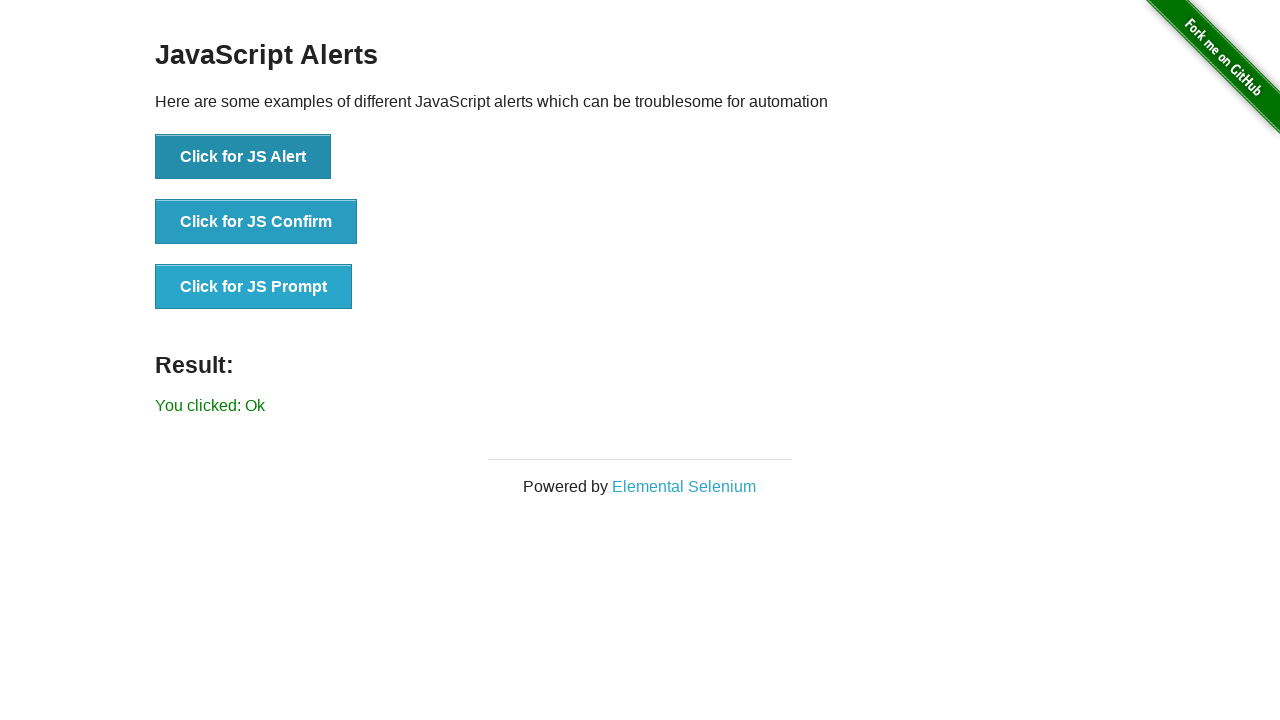

Verified confirm cancellation message displayed
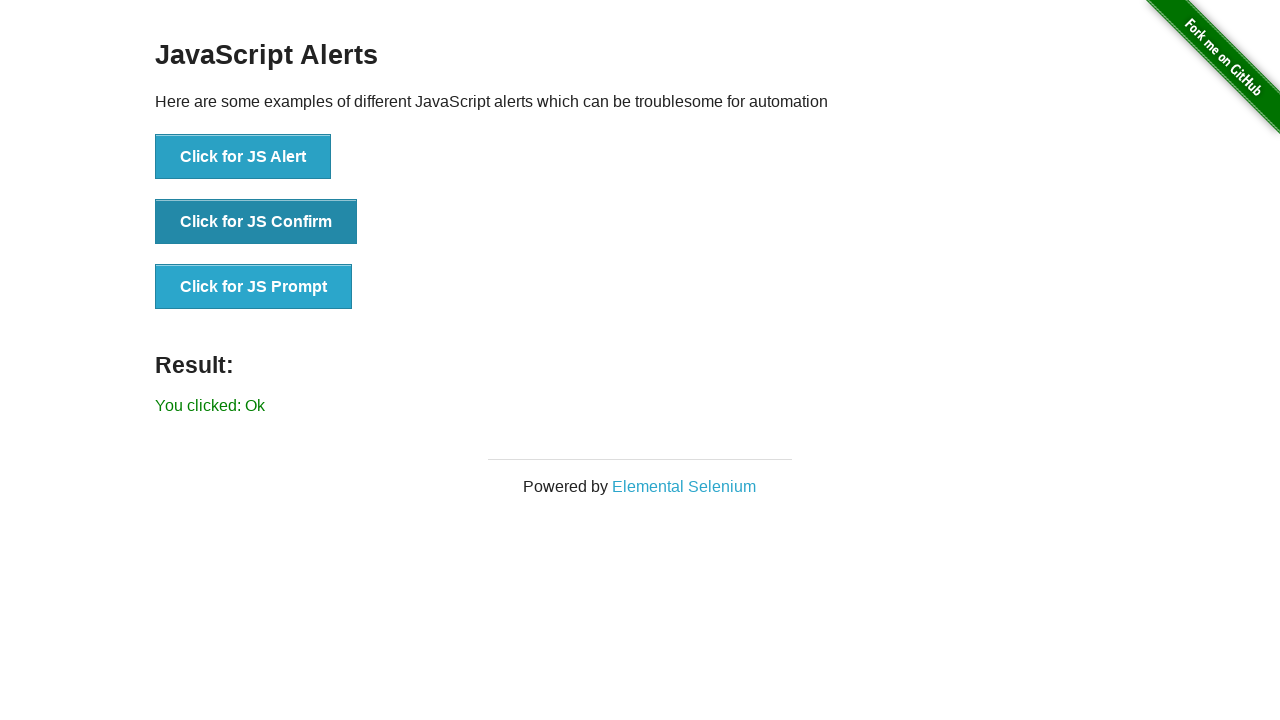

Set up dialog handler to accept prompt with text 'HEY!!'
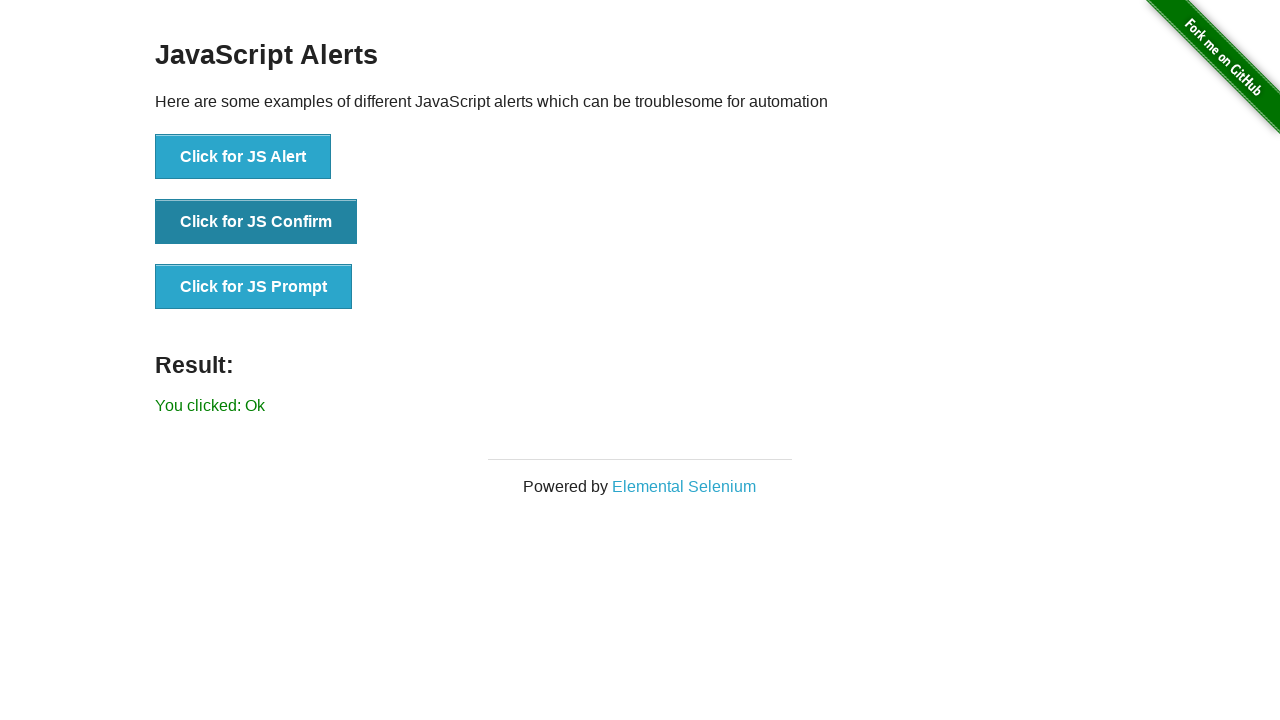

Clicked button to trigger JS Prompt dialog at (254, 287) on xpath=//button[text()='Click for JS Prompt']
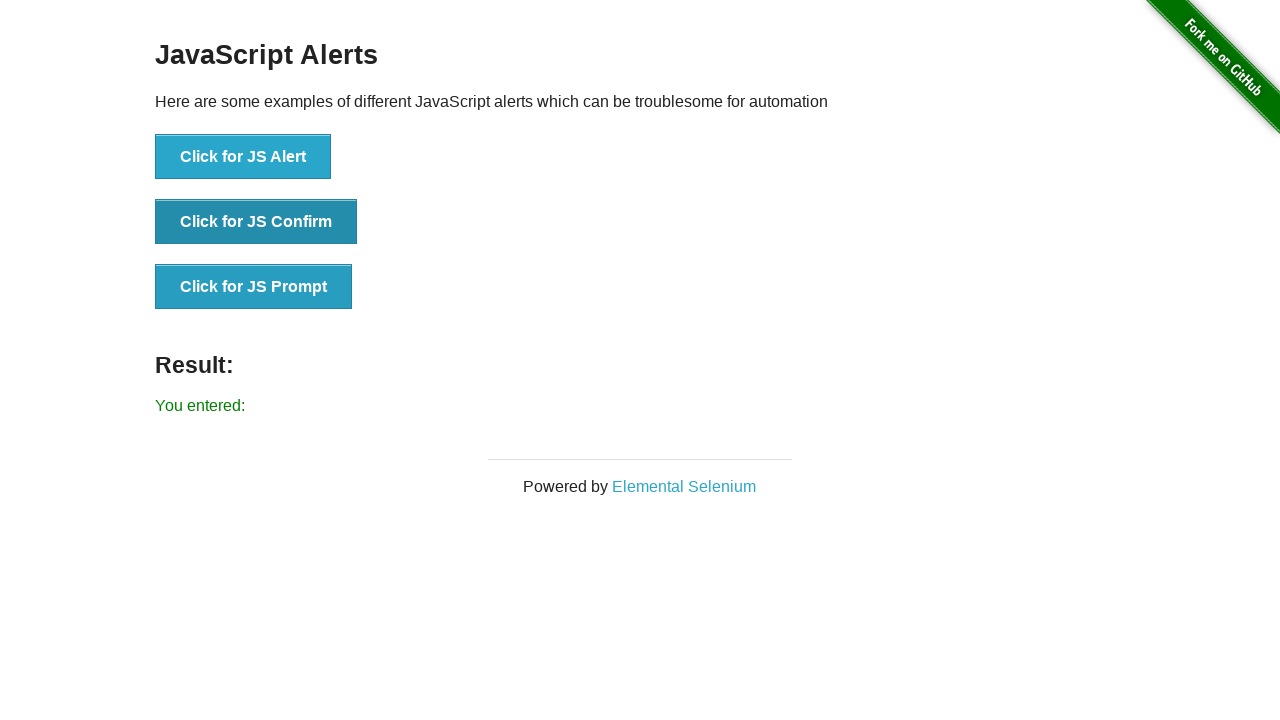

Verified prompt success message displayed
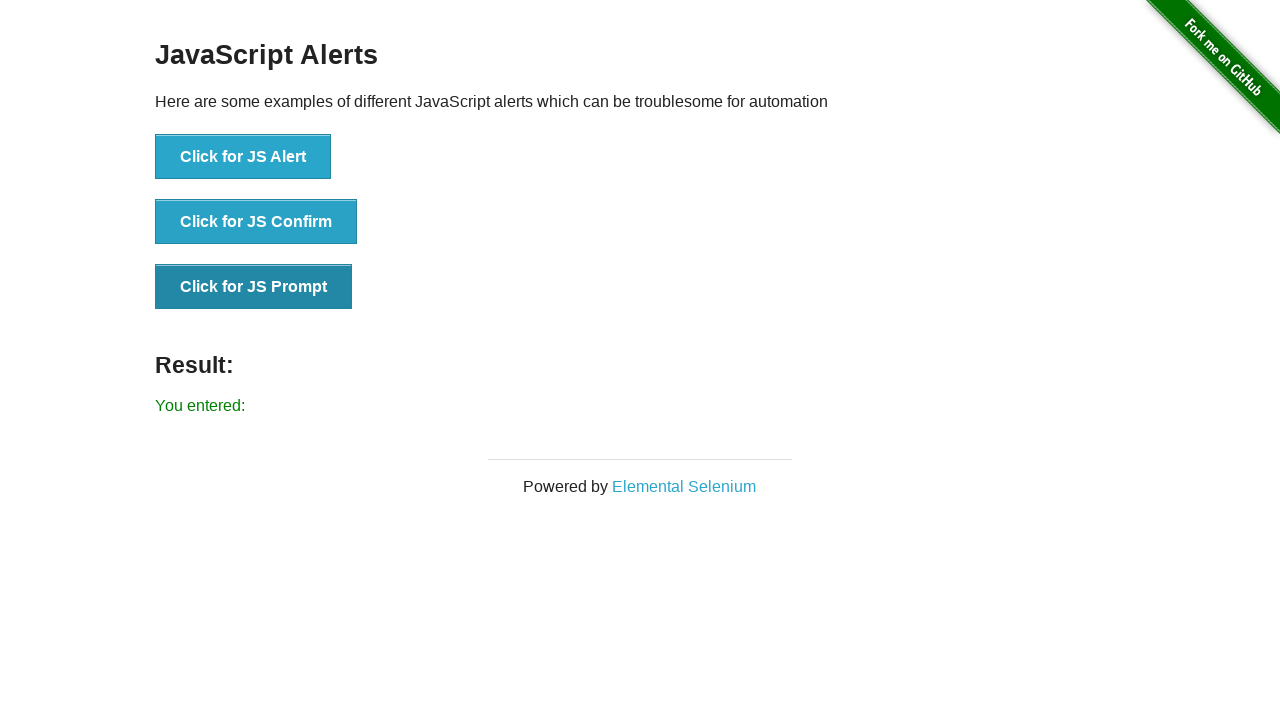

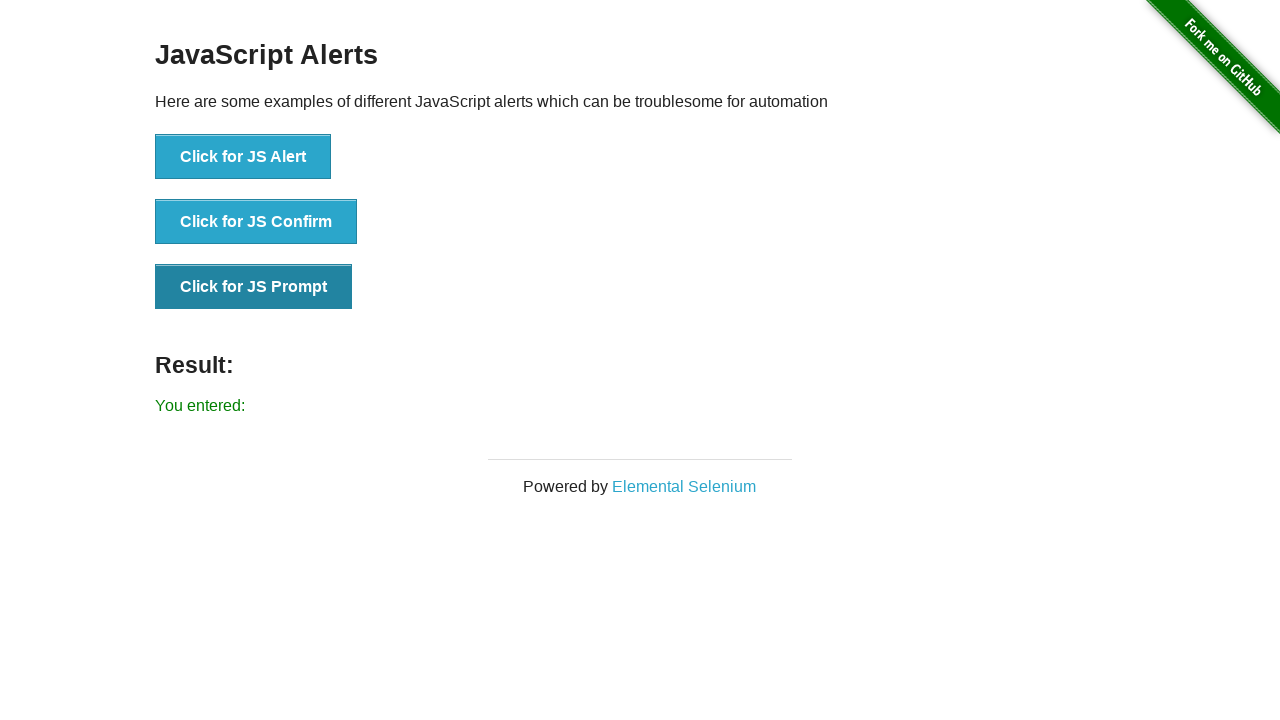